Tests handling of child windows by clicking a link that opens a new page, extracting text content from the new page, and using it to fill a field on the original page

Starting URL: https://rahulshettyacademy.com/loginpagePractise/

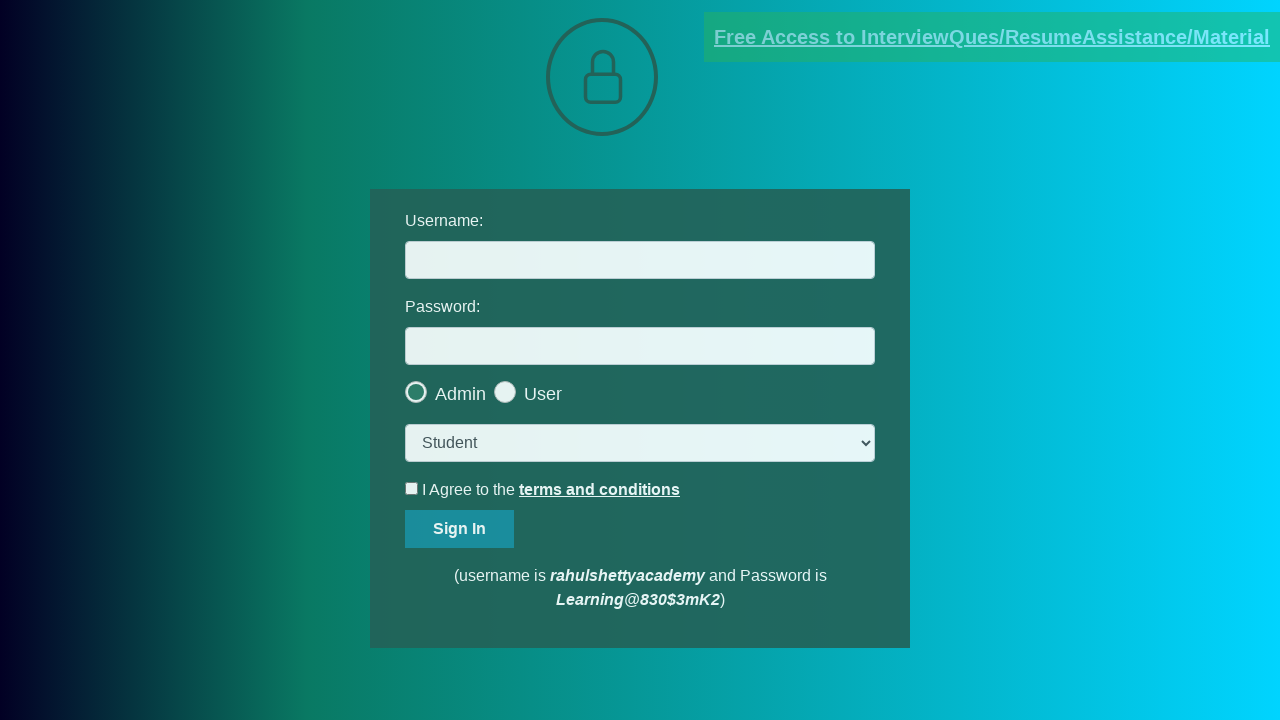

Clicked documents link to open new page at (992, 37) on [href*='documents-request']
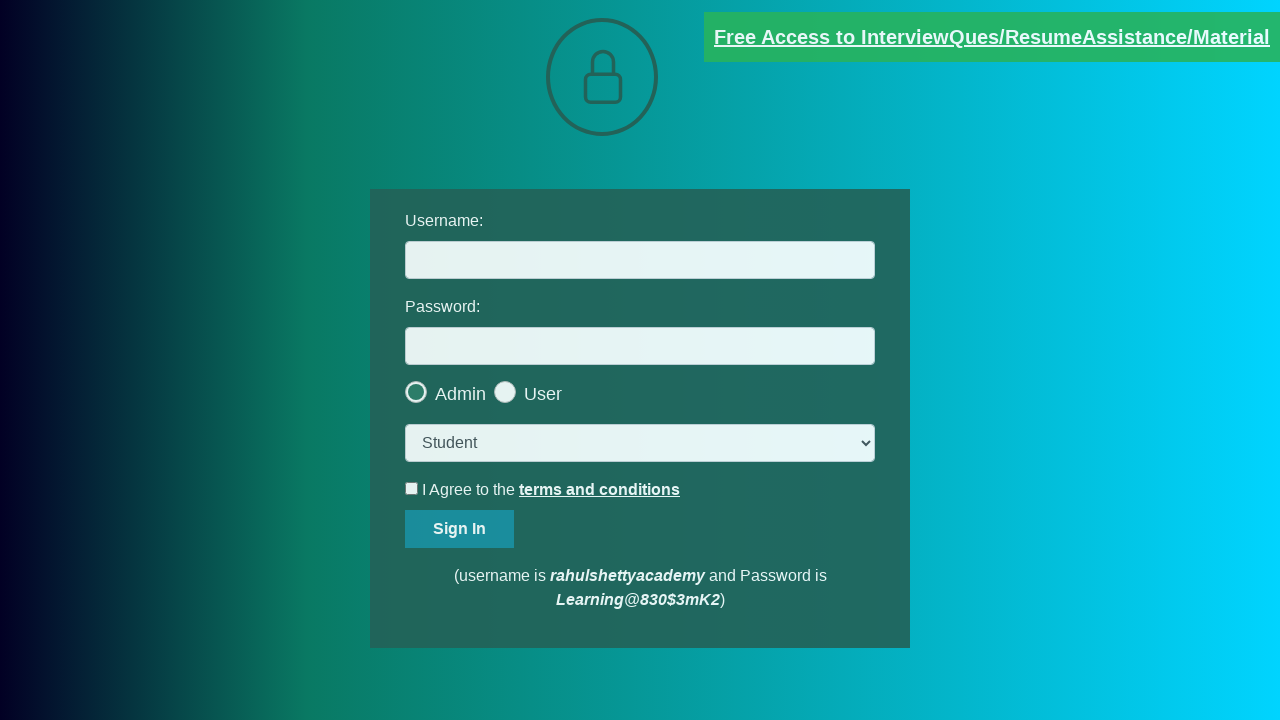

Captured new child page instance
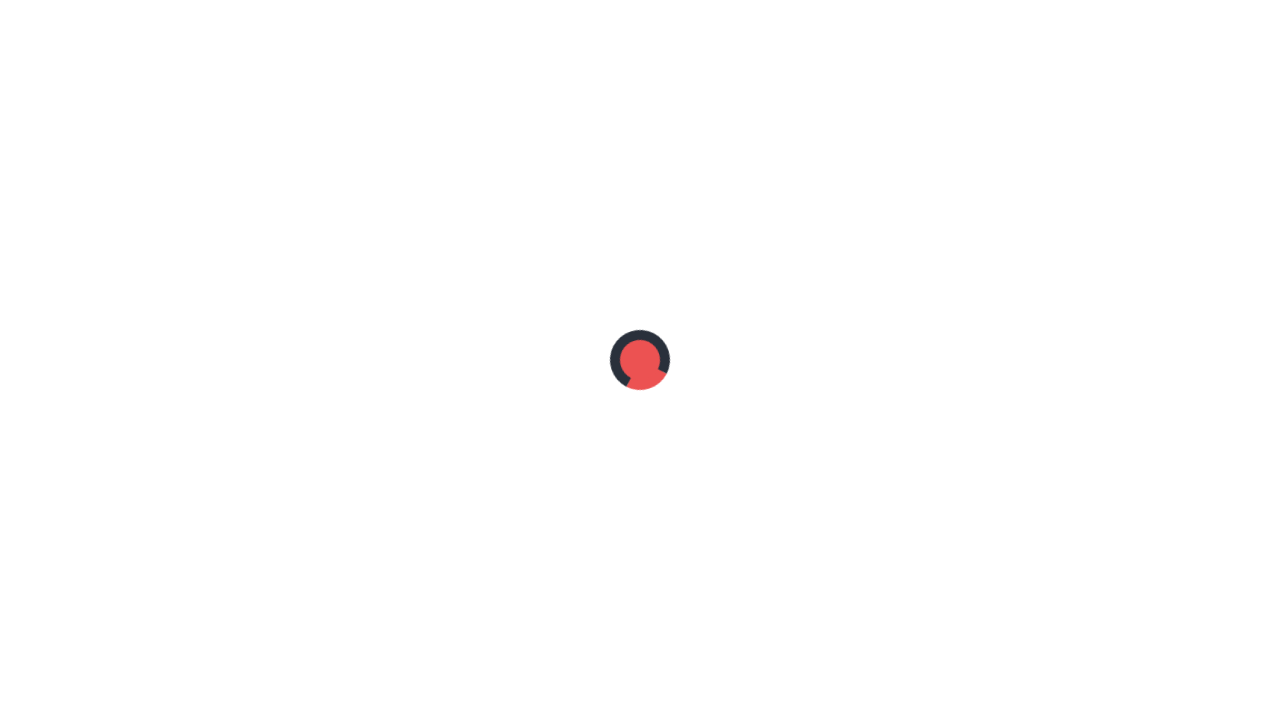

Child page loaded completely
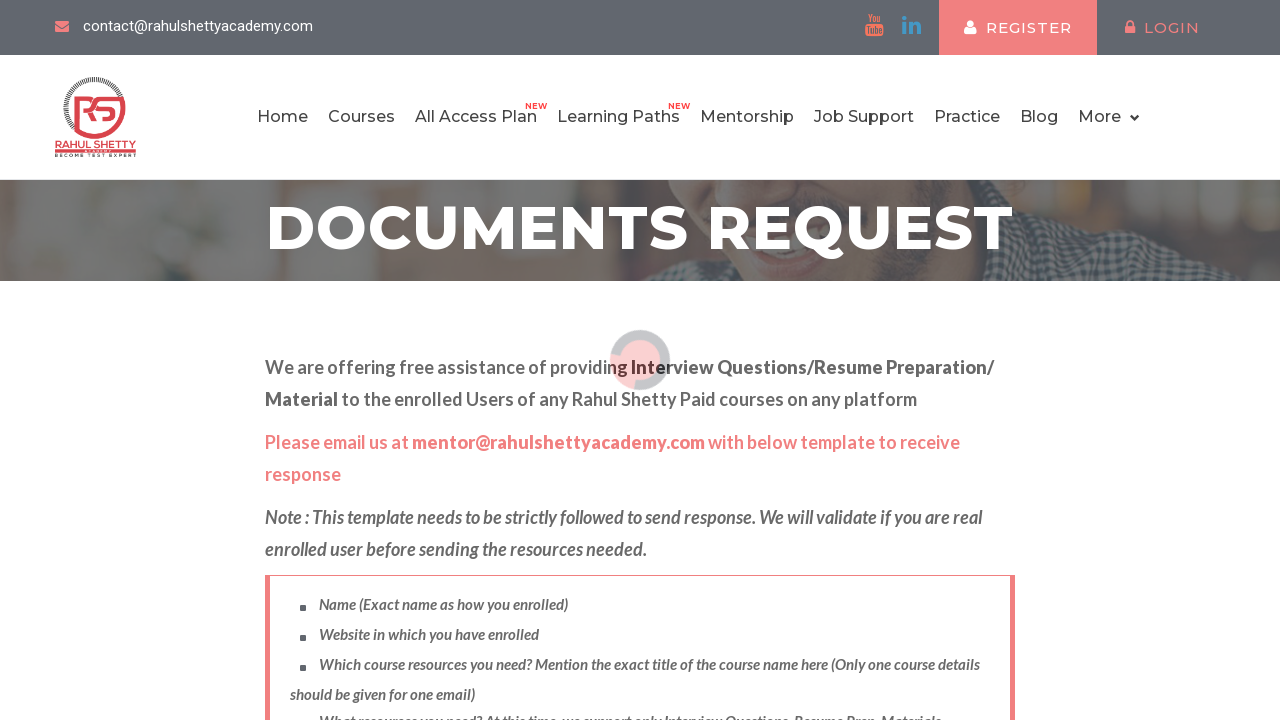

Extracted text content from red element on child page
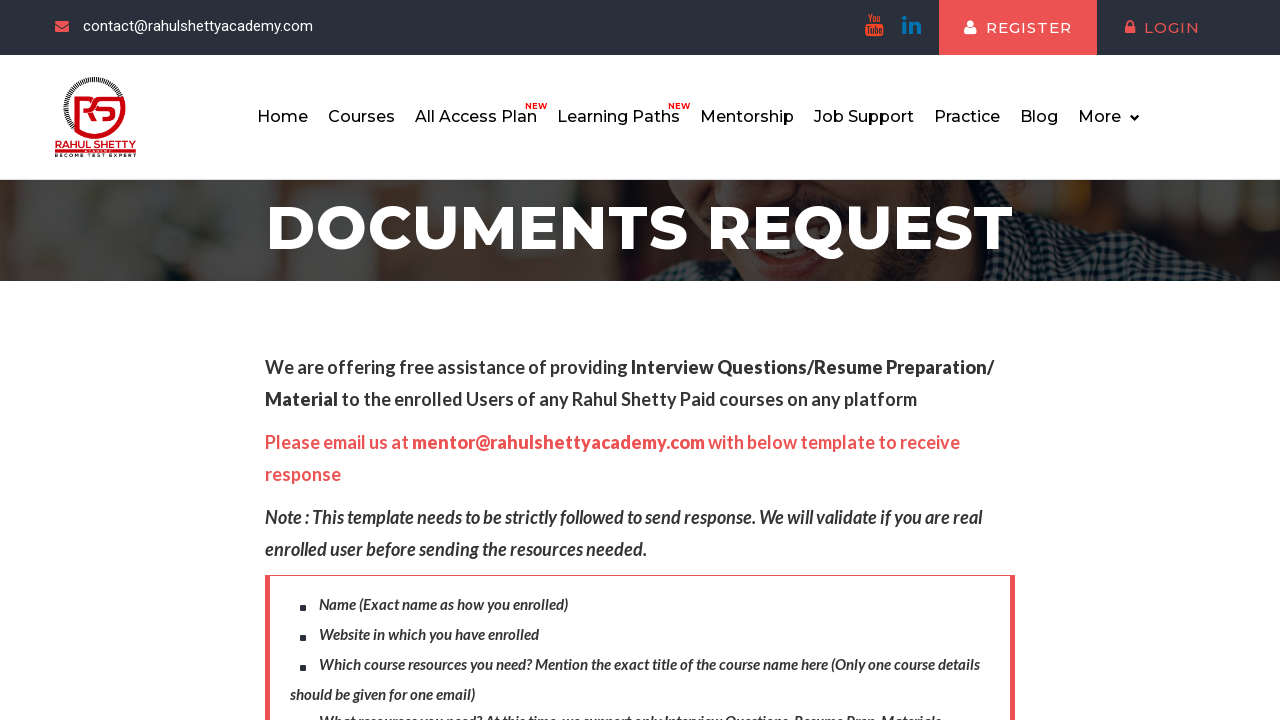

Parsed domain from text: rahulshettyacademy.com
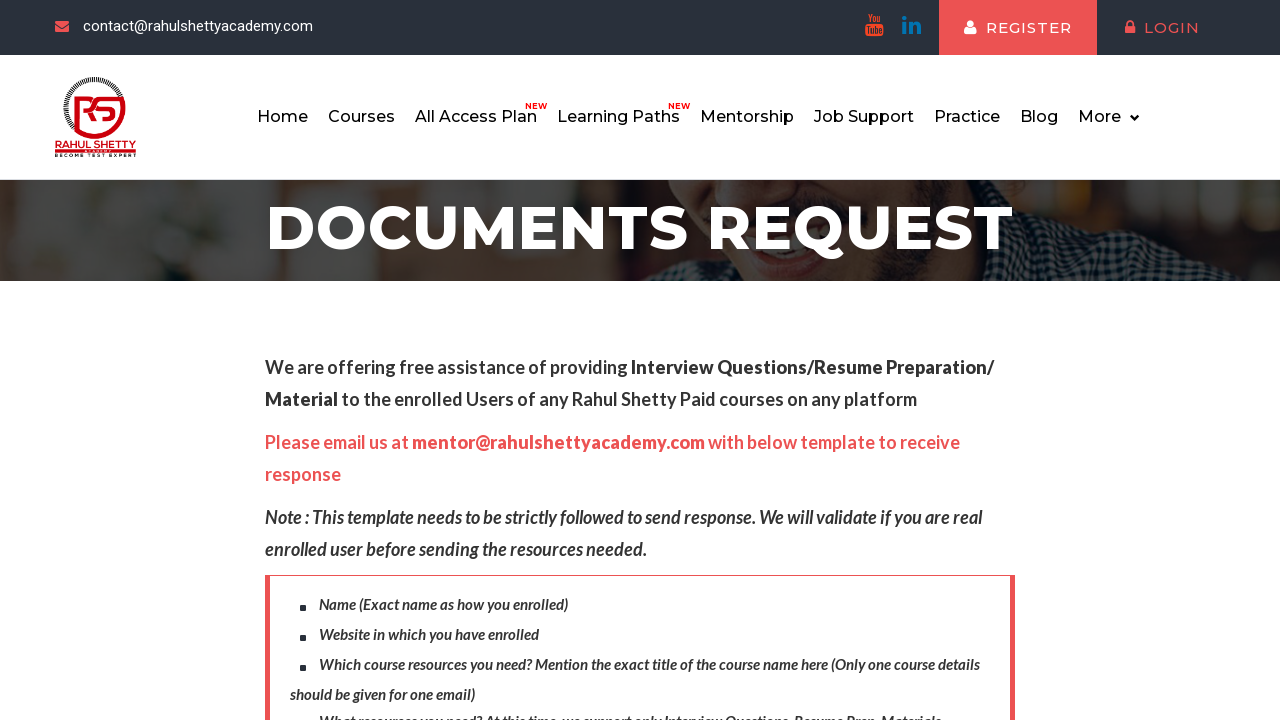

Filled username field on original page with extracted domain: rahulshettyacademy.com on #username
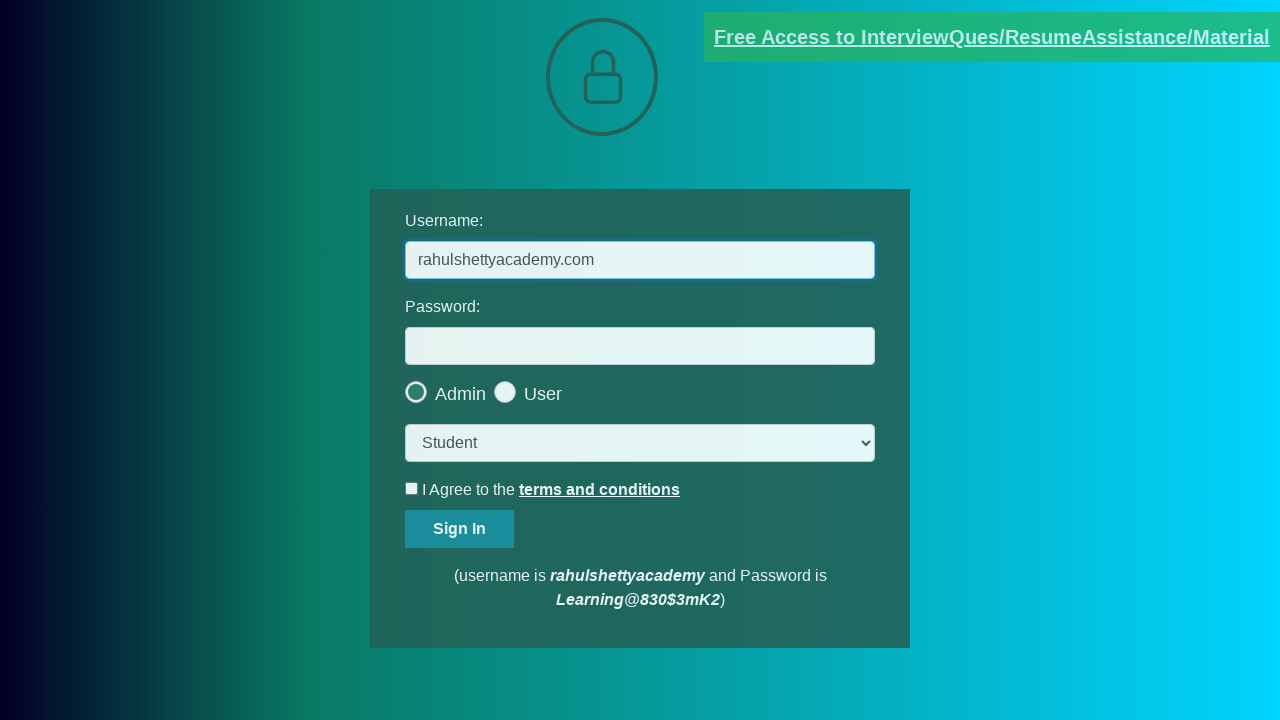

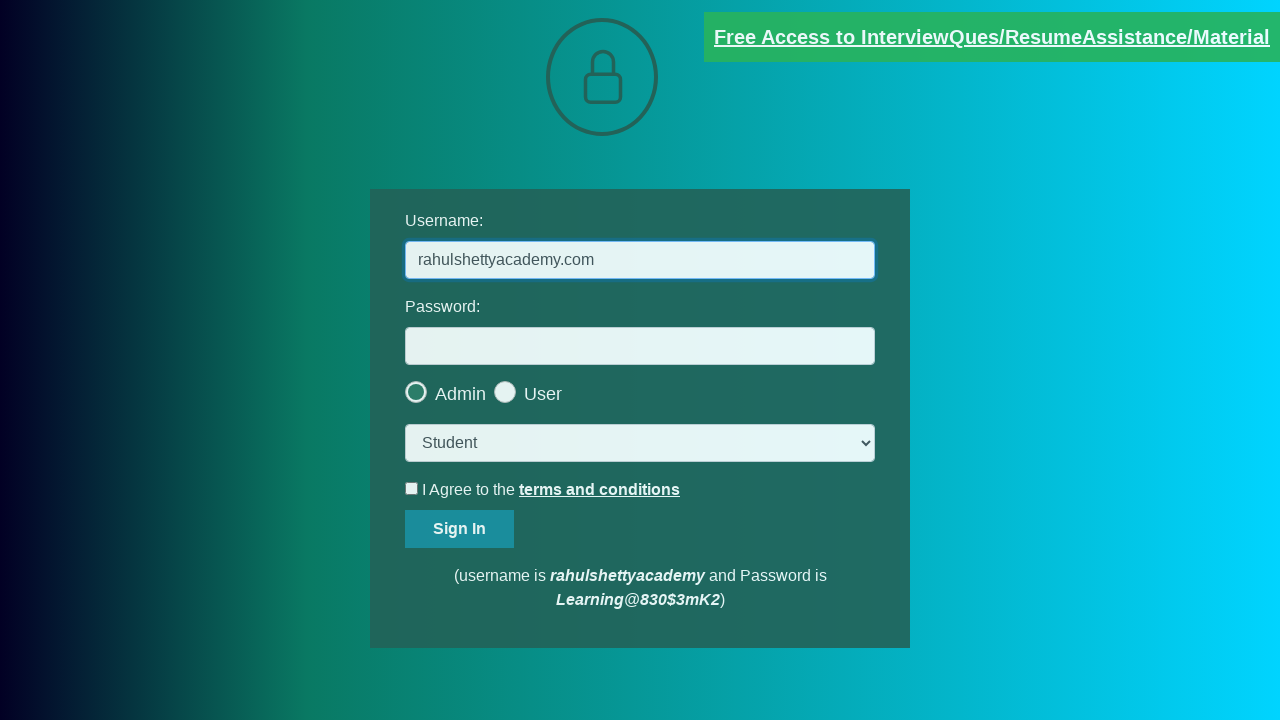